Tests different types of JavaScript alerts including simple alert, and prompt alert with text input on a demo automation testing site

Starting URL: http://demo.automationtesting.in/Alerts.html

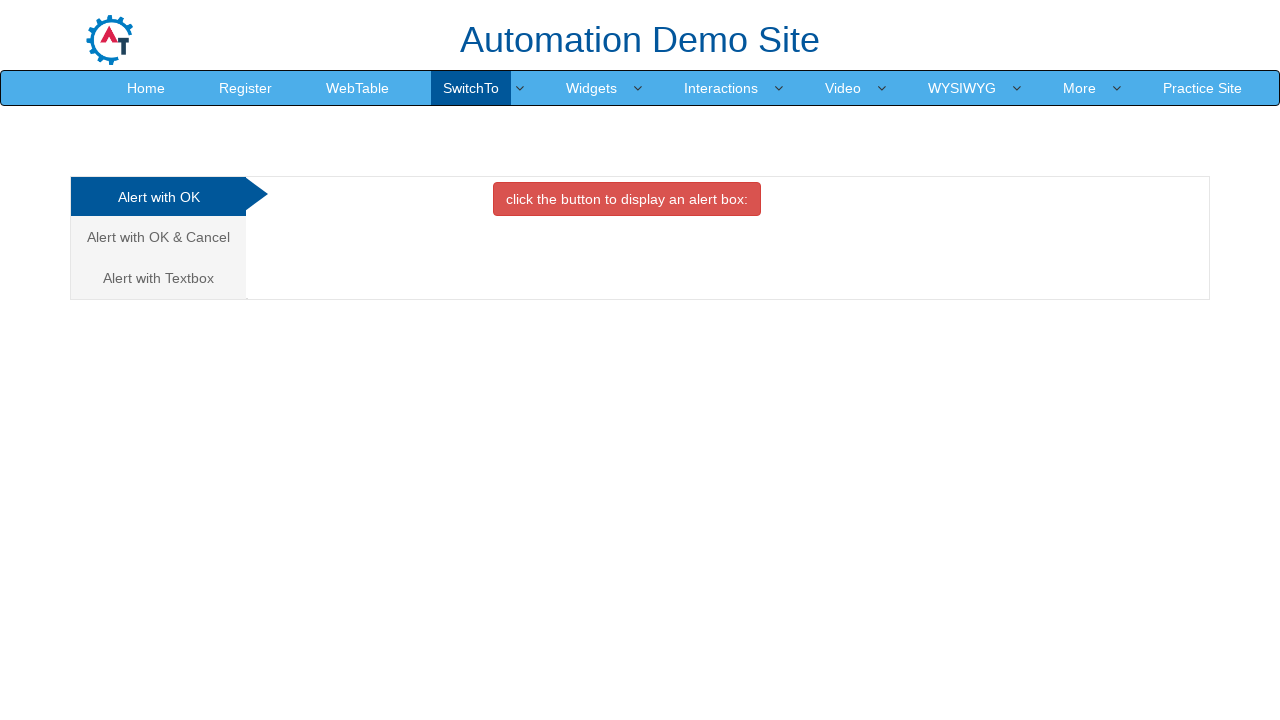

Clicked button to trigger simple alert at (627, 199) on xpath=//button[@onclick='alertbox()']
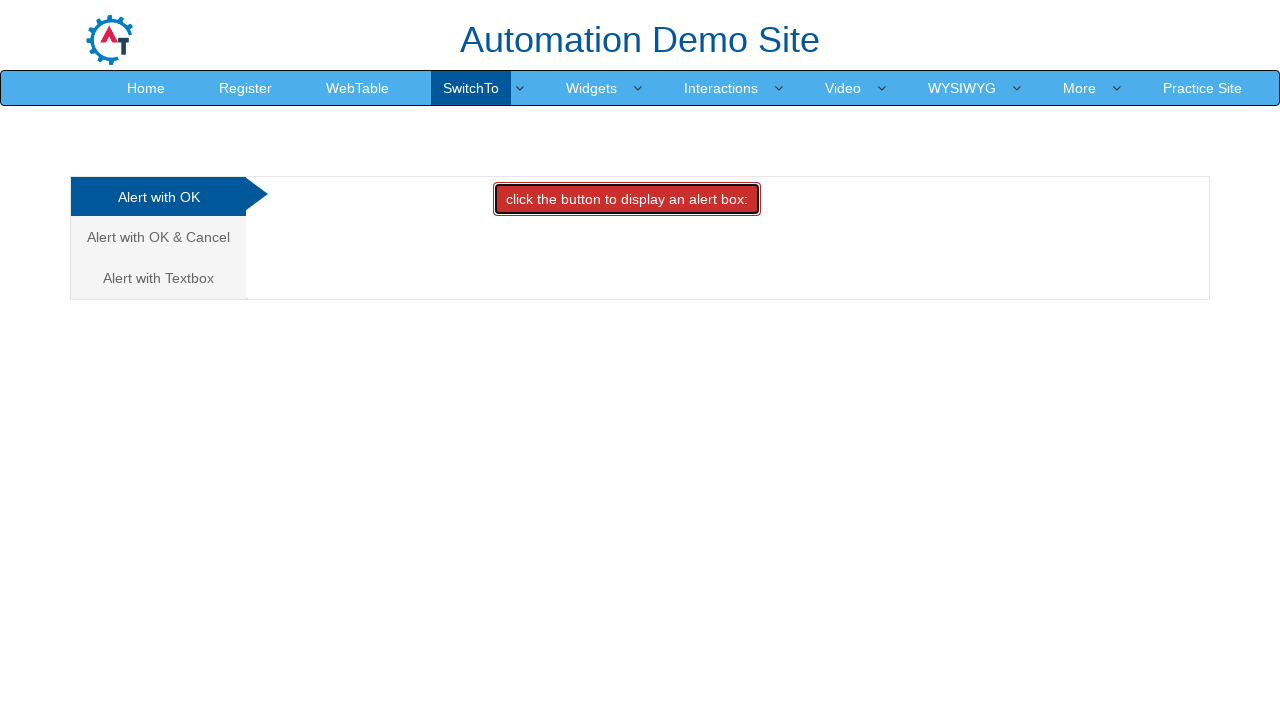

Set up dialog handler and accepted simple alert
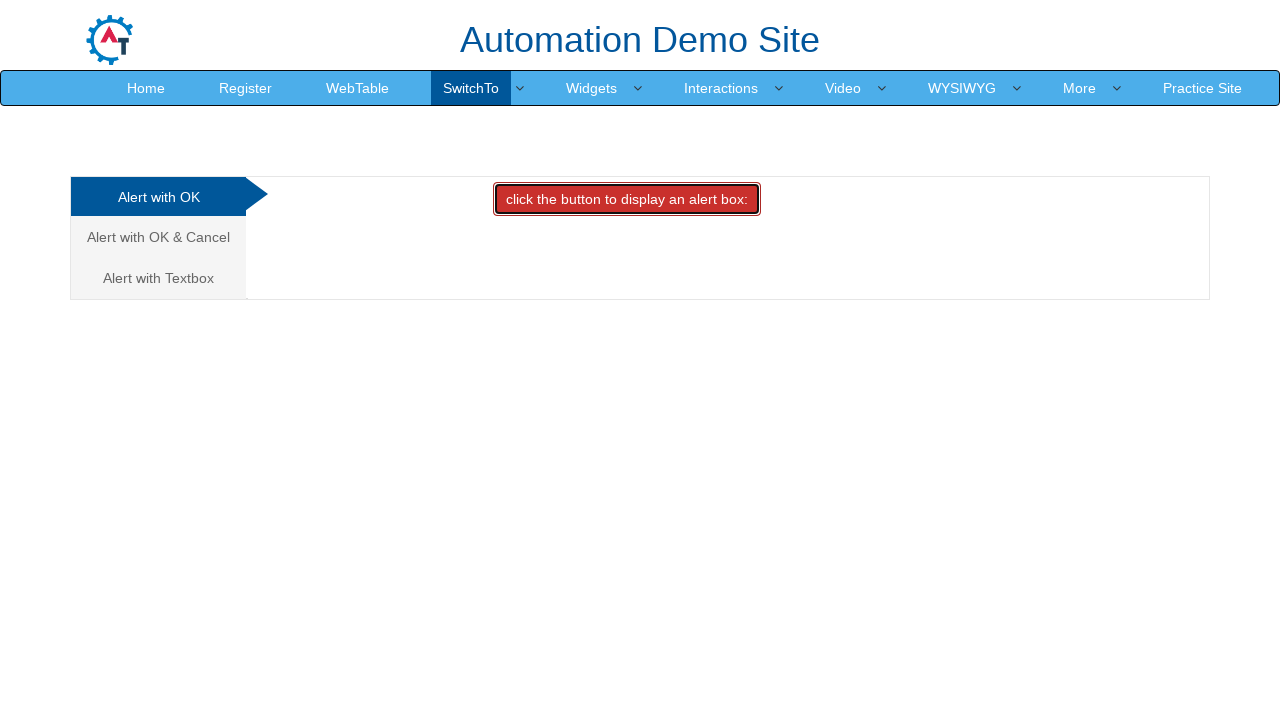

Navigated to prompt alert section by clicking 'Alert with Textbox' link at (158, 278) on xpath=//a[text()='Alert with Textbox ']
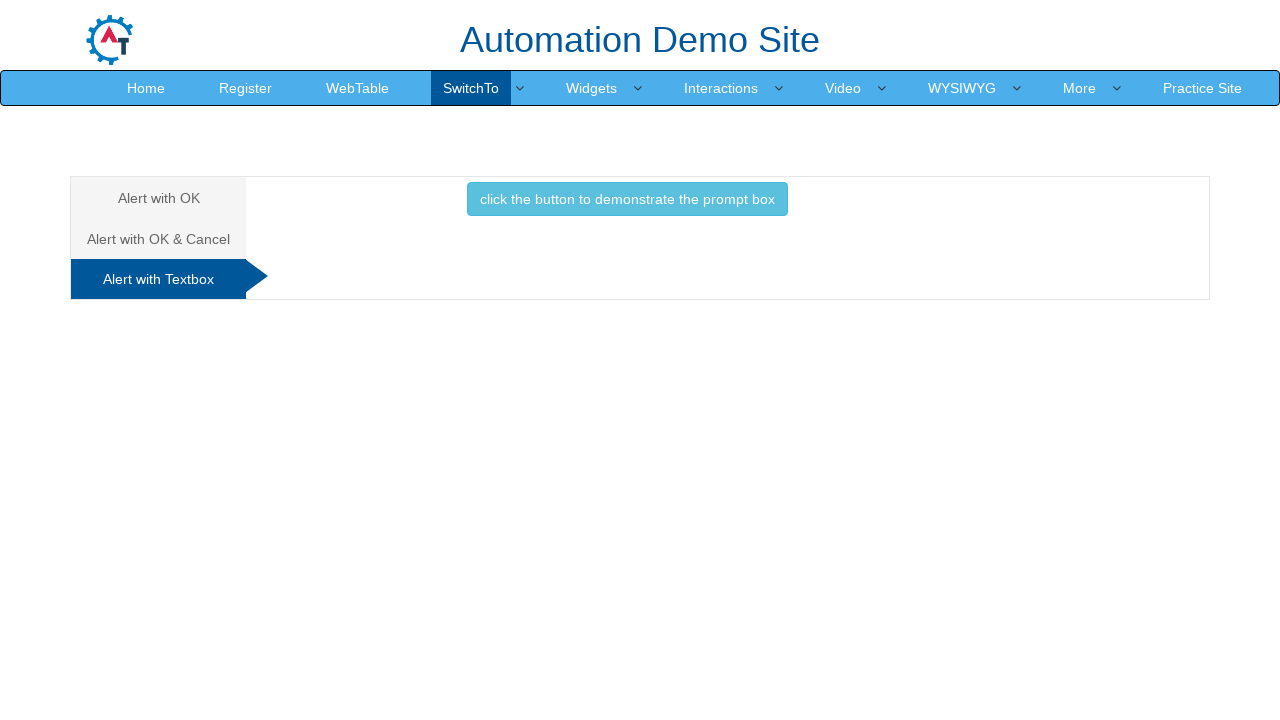

Clicked button to trigger prompt alert at (627, 199) on xpath=//button[text()='click the button to demonstrate the prompt box ']
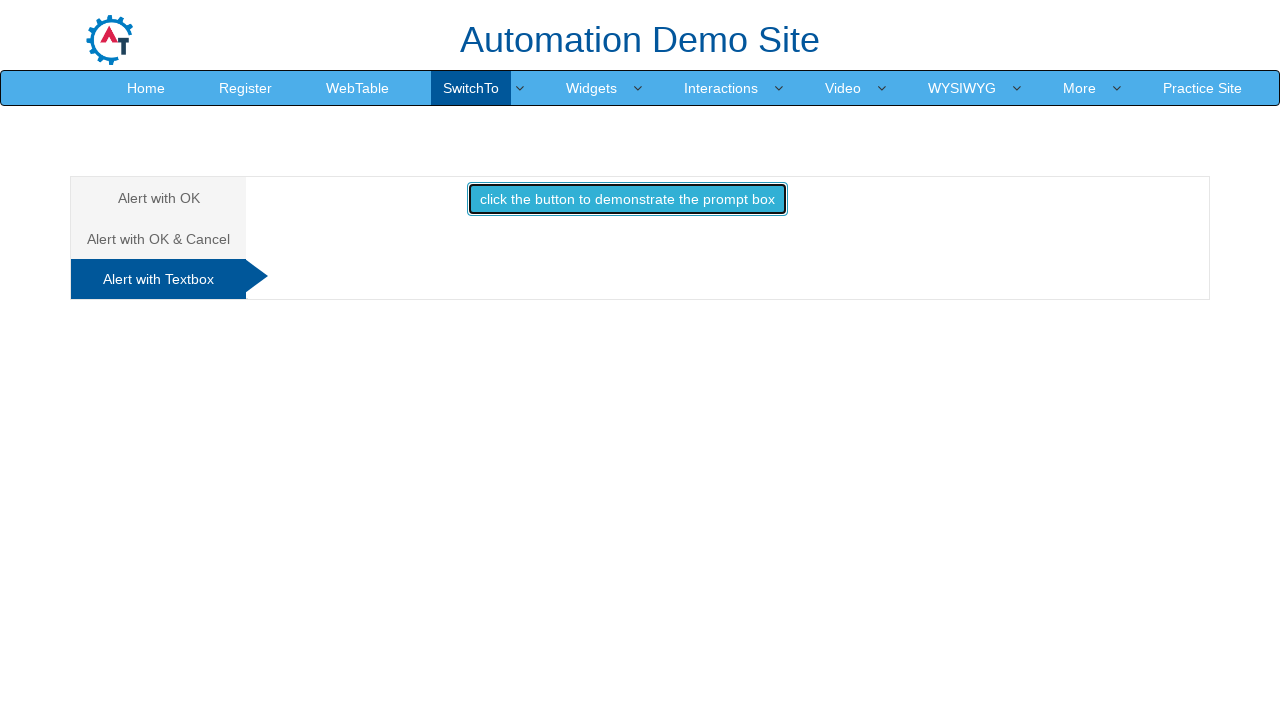

Set up dialog handler for prompt alert and accepted with text input 'hi gowtham'
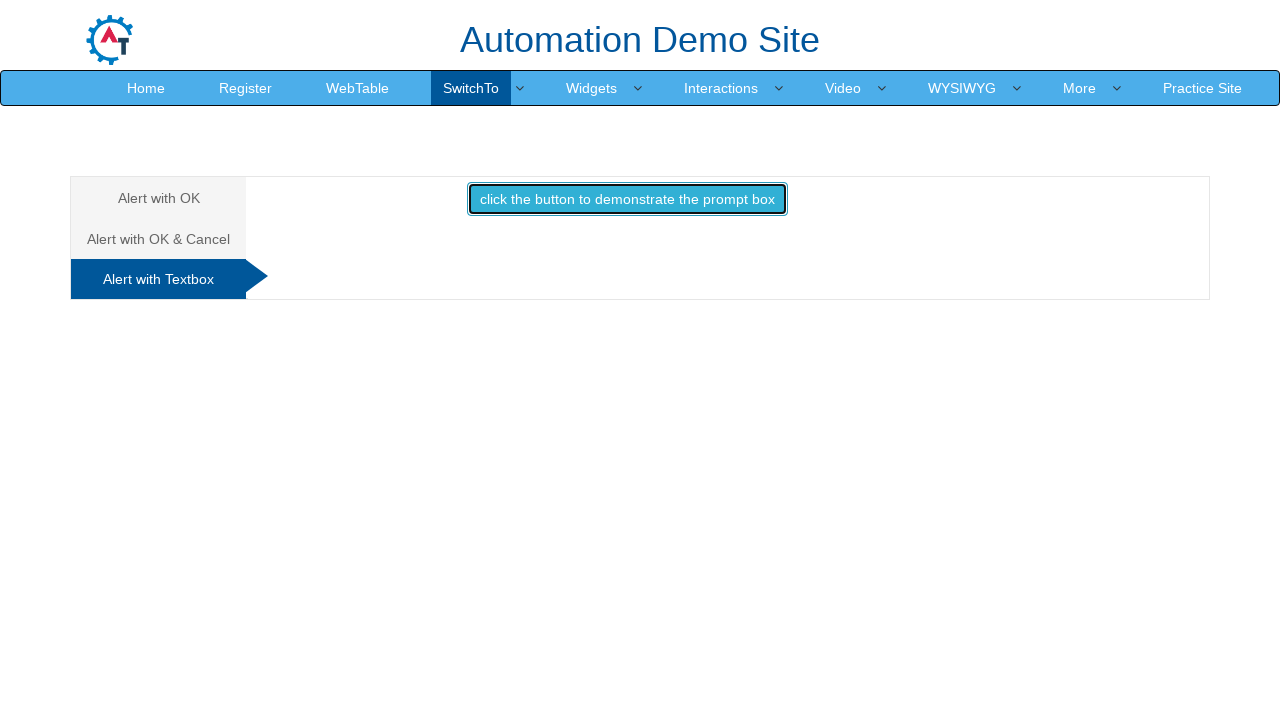

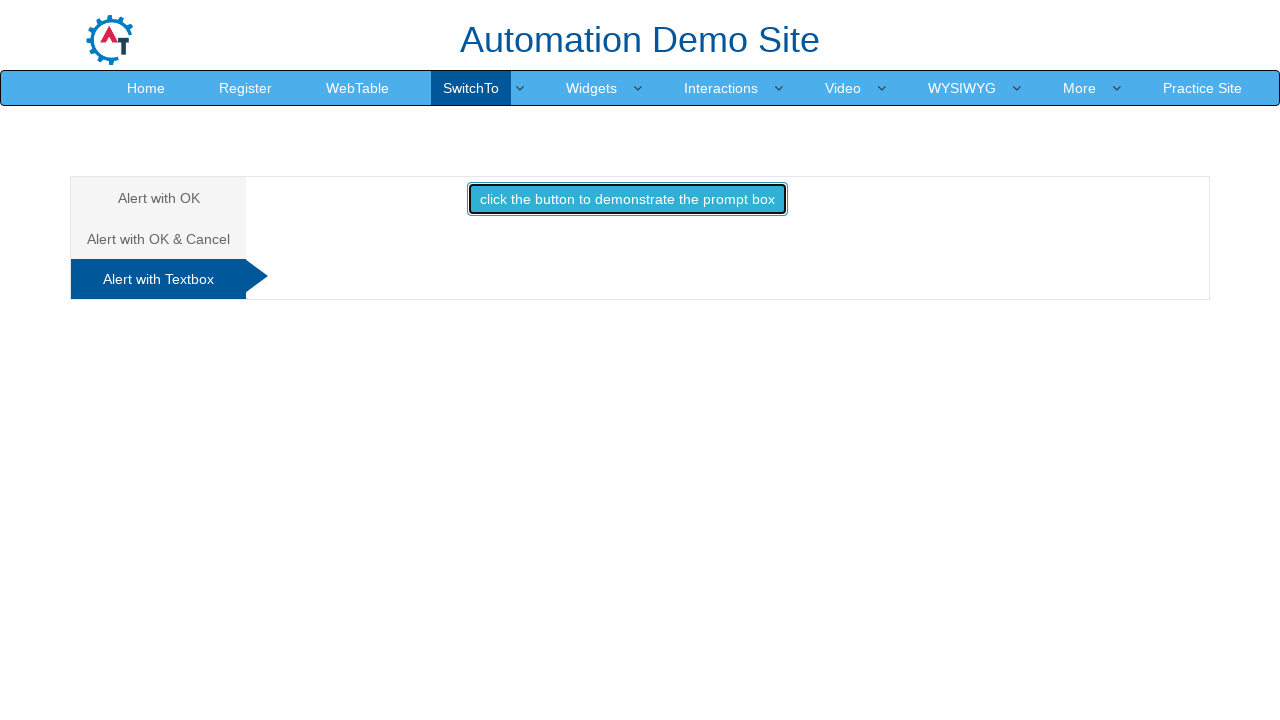